Validates error message when password is less than 8 characters

Starting URL: https://nb-instagram.vercel.app/registration

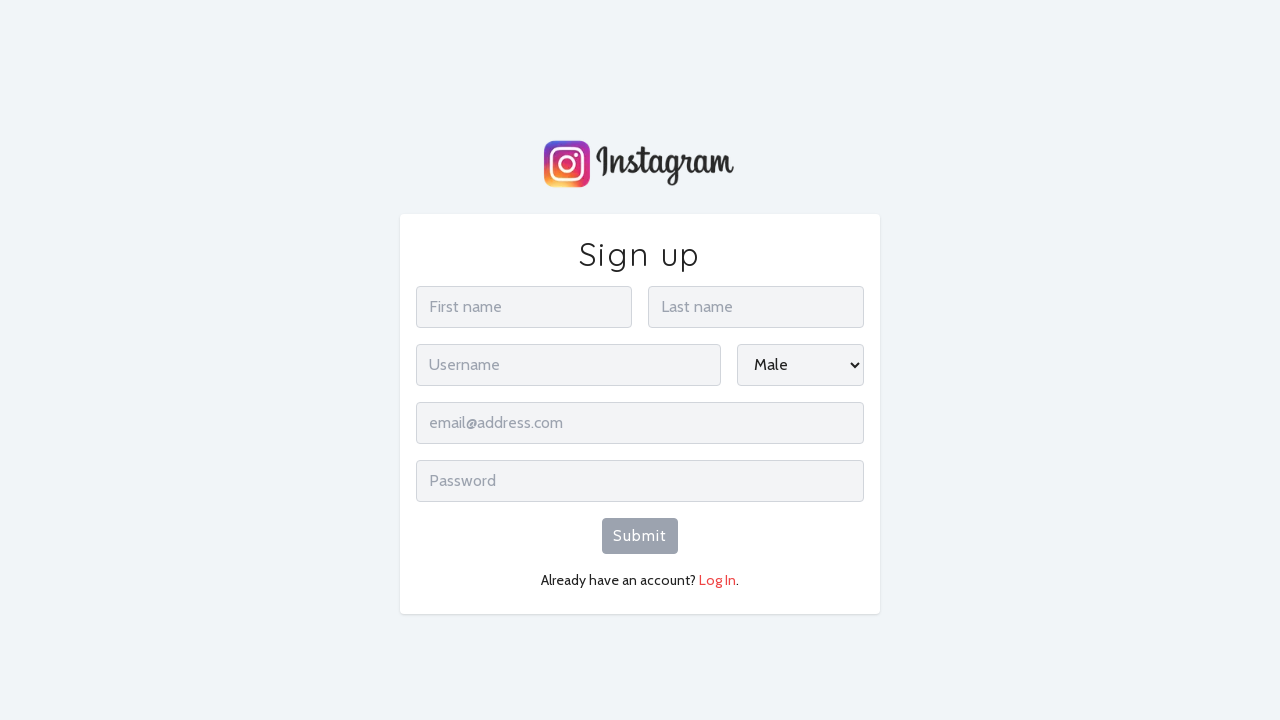

Filled firstName field with 'Test' on input[name='firstName']
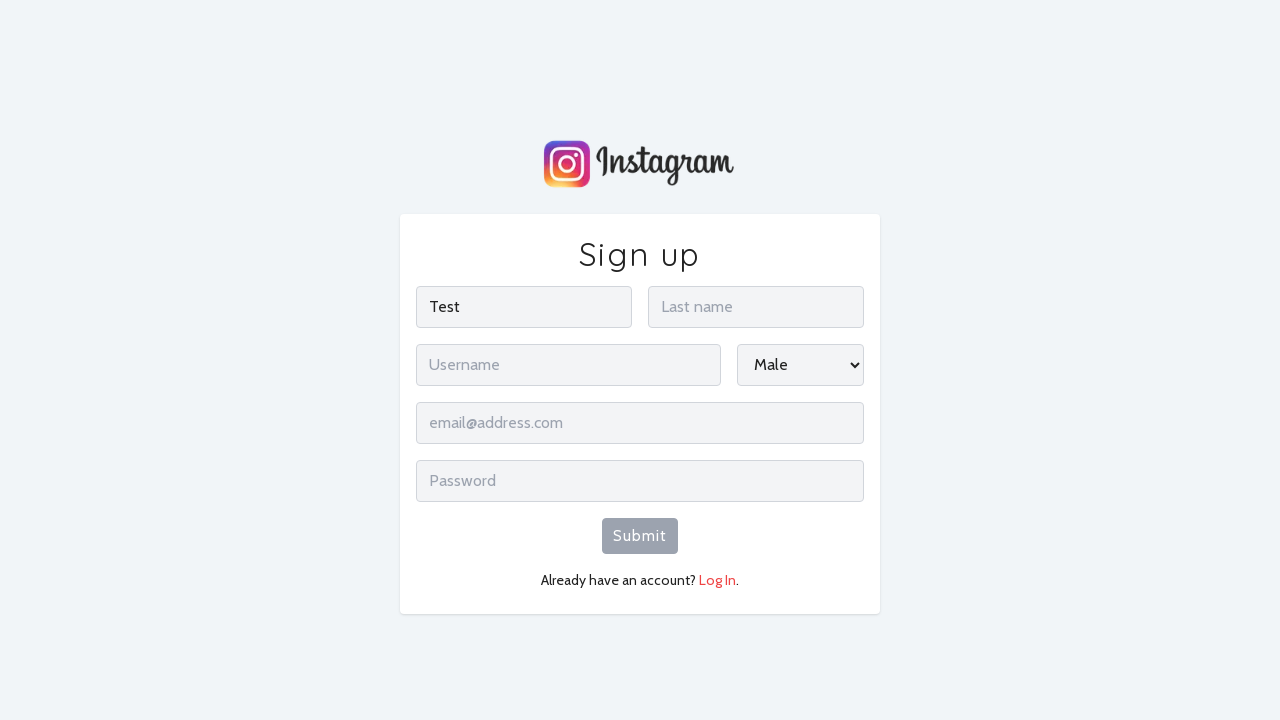

Filled lastName field with 'TestovskiS' on input[name='lastName']
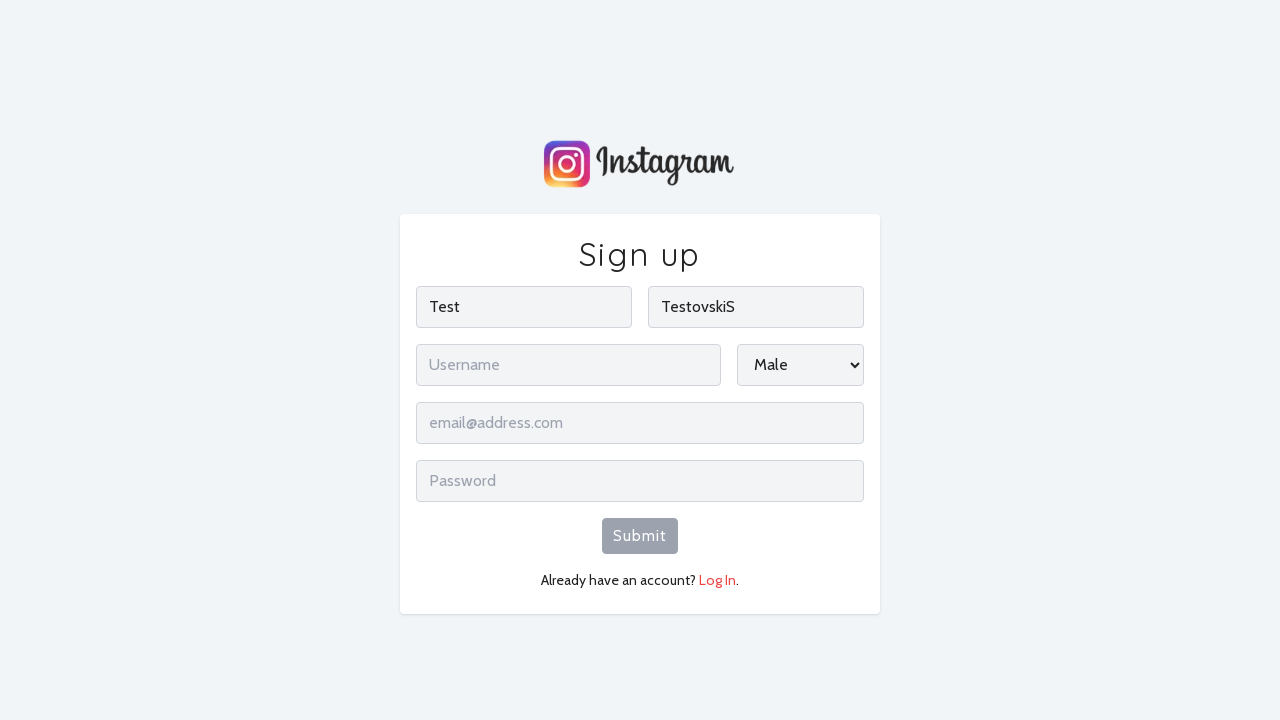

Filled username field with randomly generated username on input[name='username']
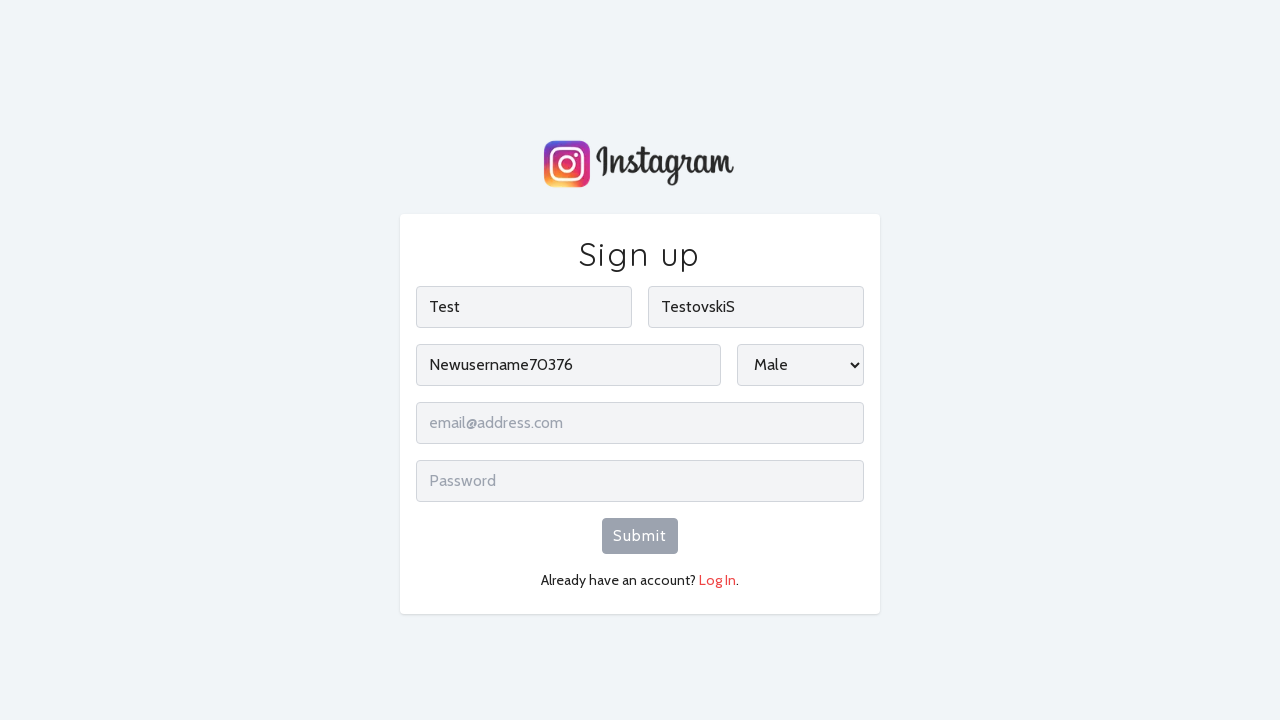

Filled email field with randomly generated email on input[name='email']
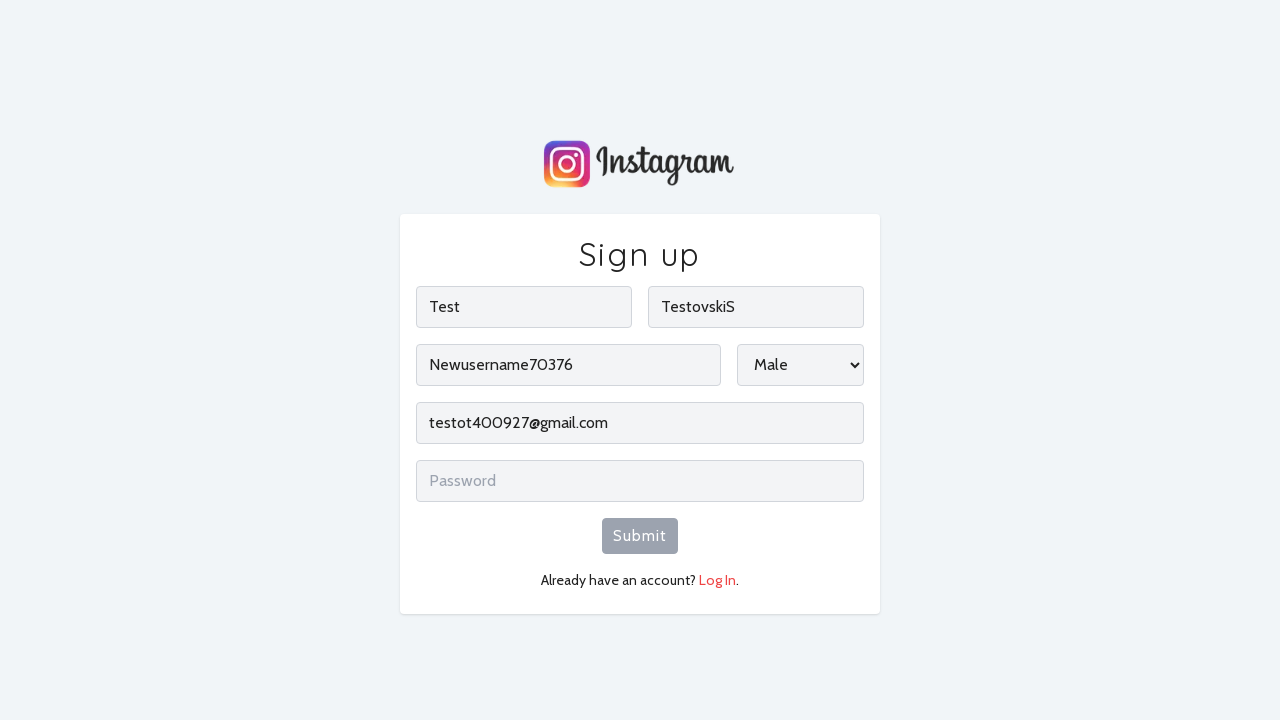

Filled password field with 'Bojan12' (7 characters - less than 8 required) on input[name='password']
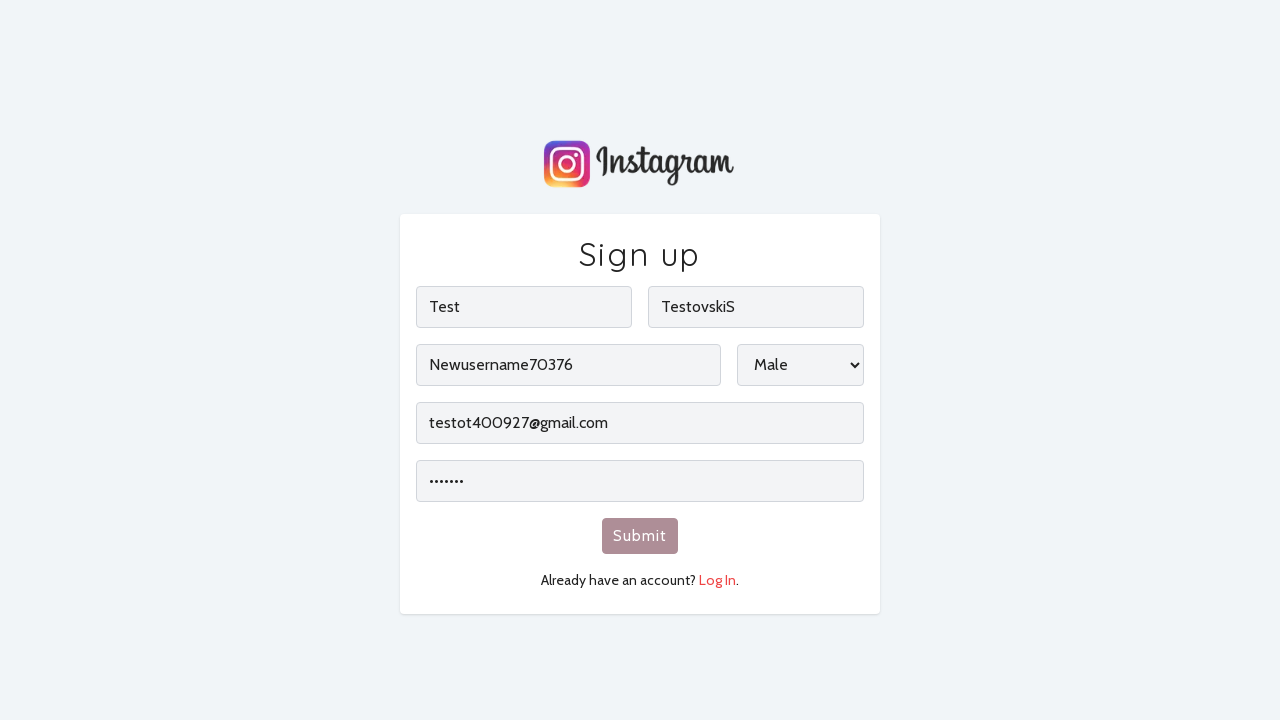

Clicked Submit button at (640, 536) on button:has-text('Submit')
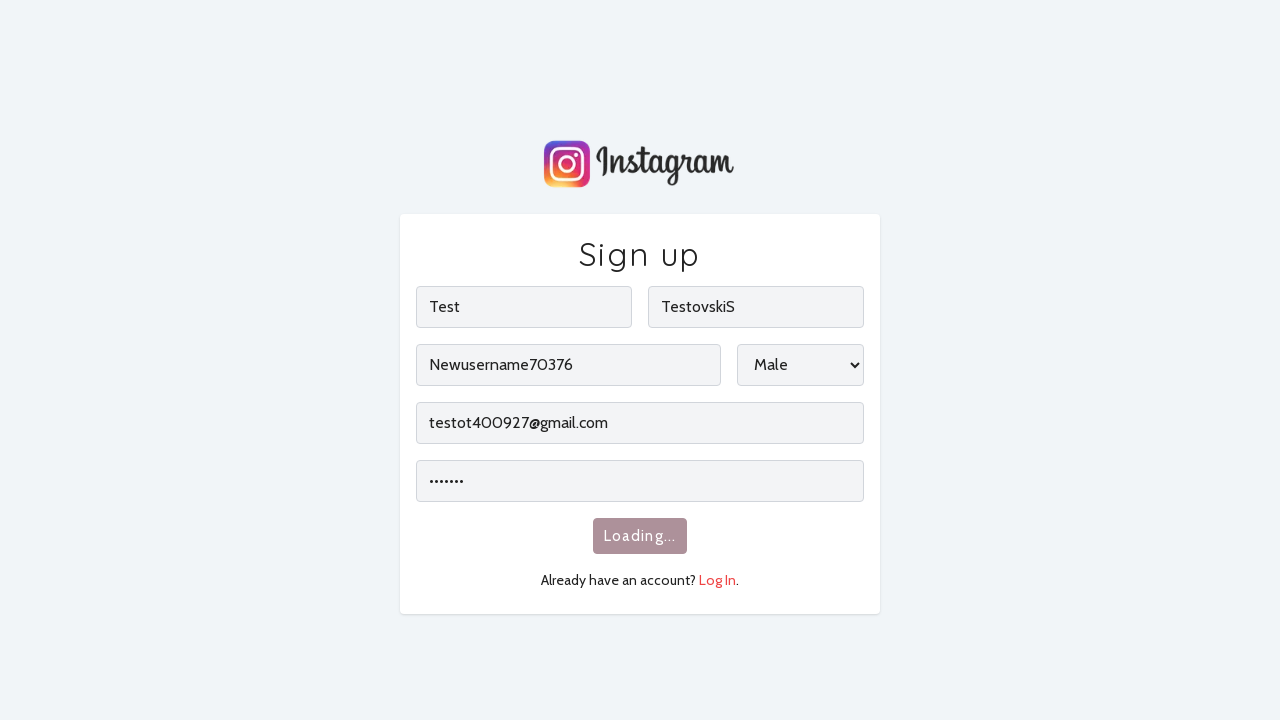

Error message displayed for password less than 8 characters
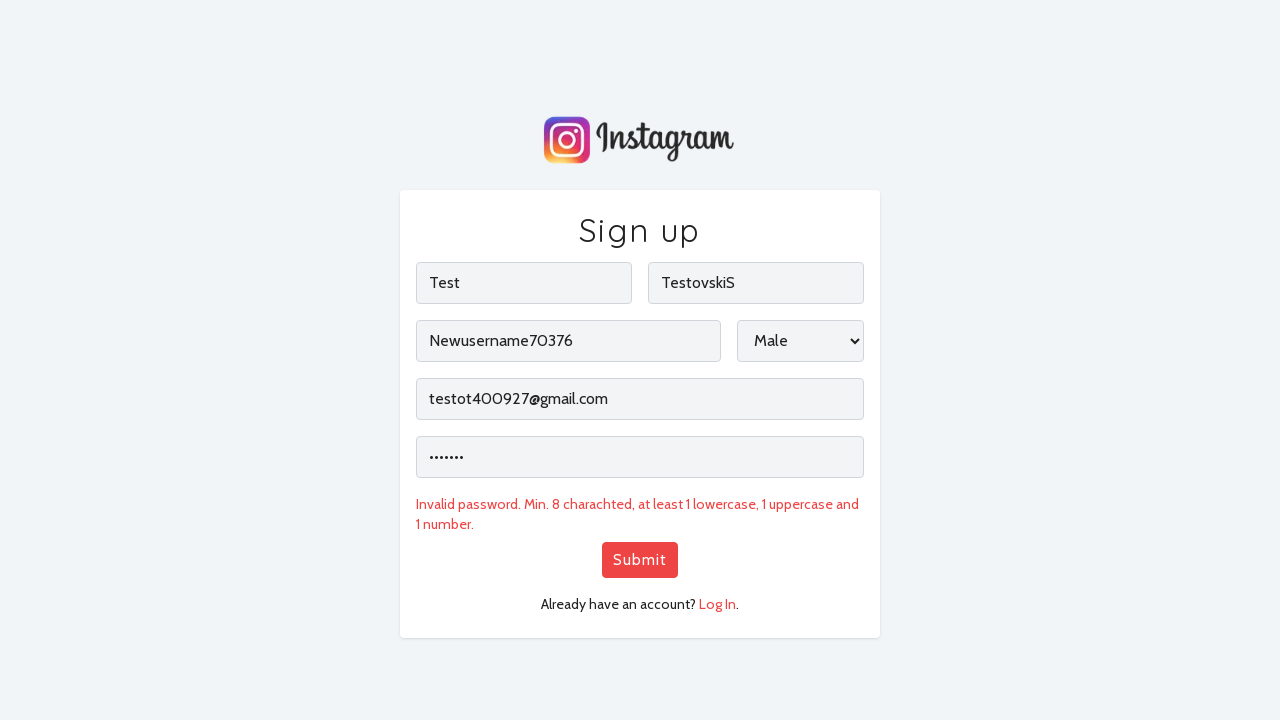

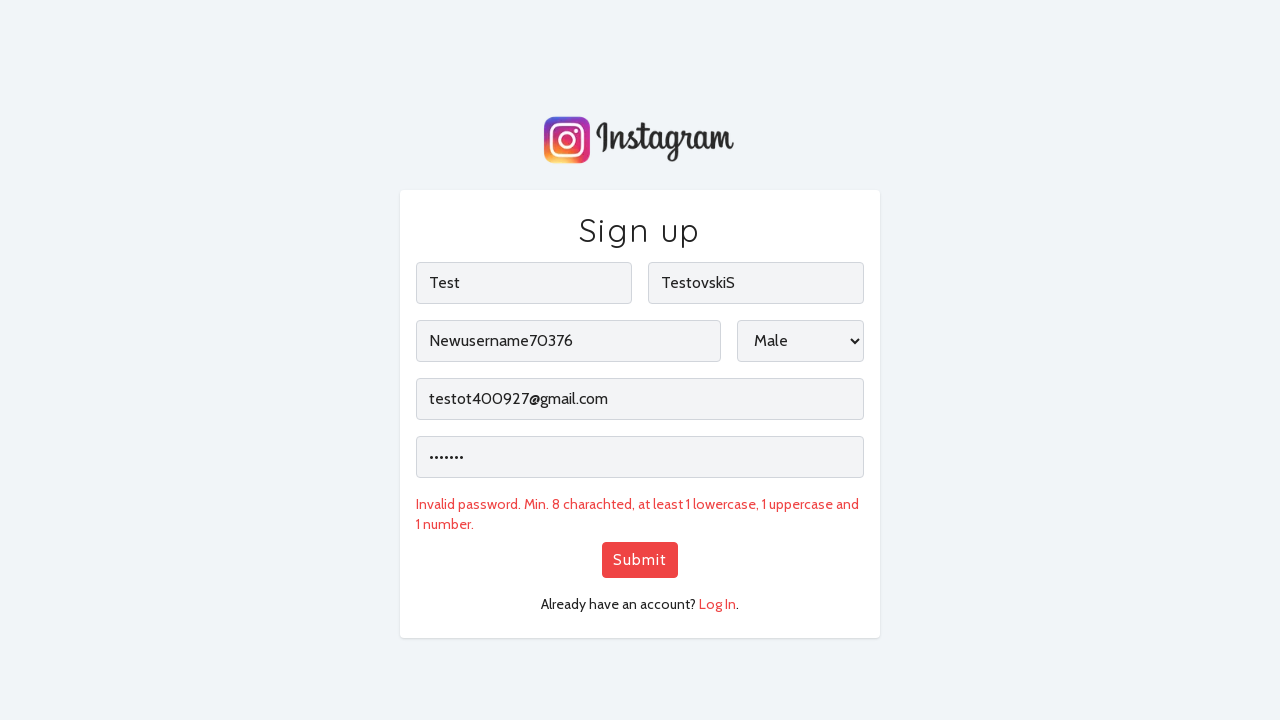